Tests handling of a single selection dropdown by selecting options using different methods: by index, by value, and by visible text

Starting URL: https://www.hyrtutorials.com/p/html-dropdown-elements-practice.html

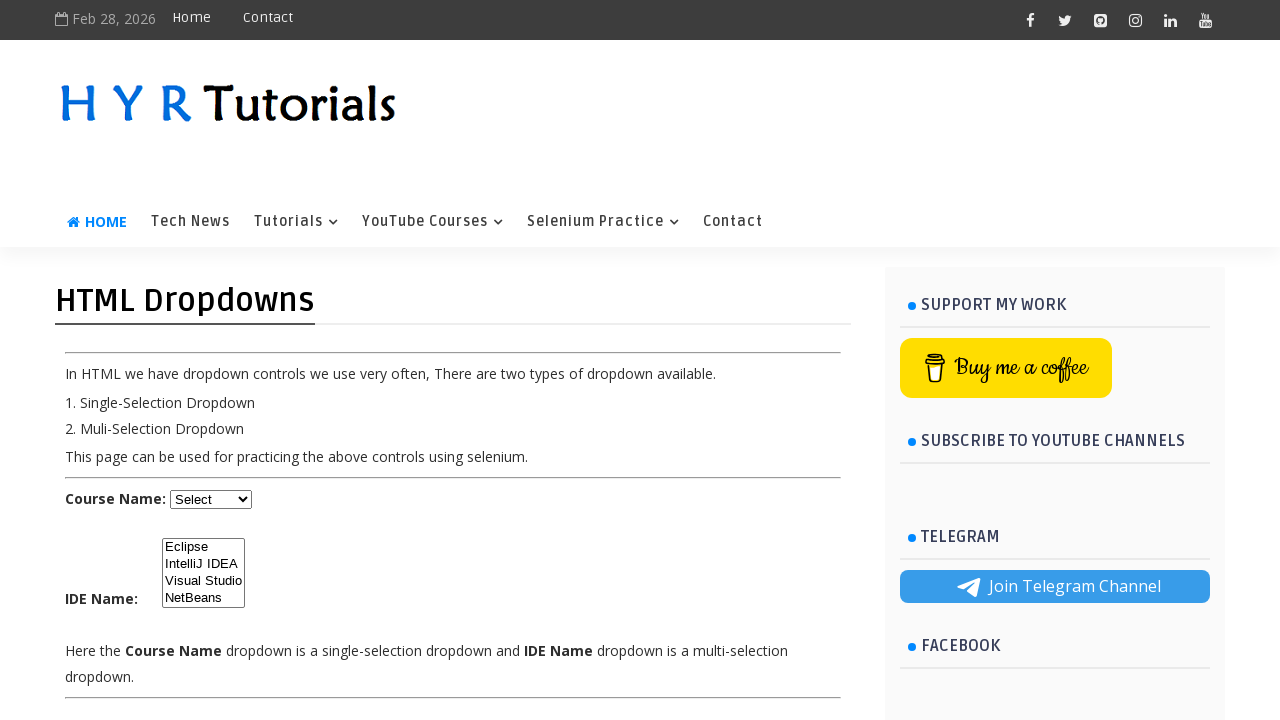

Selected dropdown option by index 1 (second option) on select#course
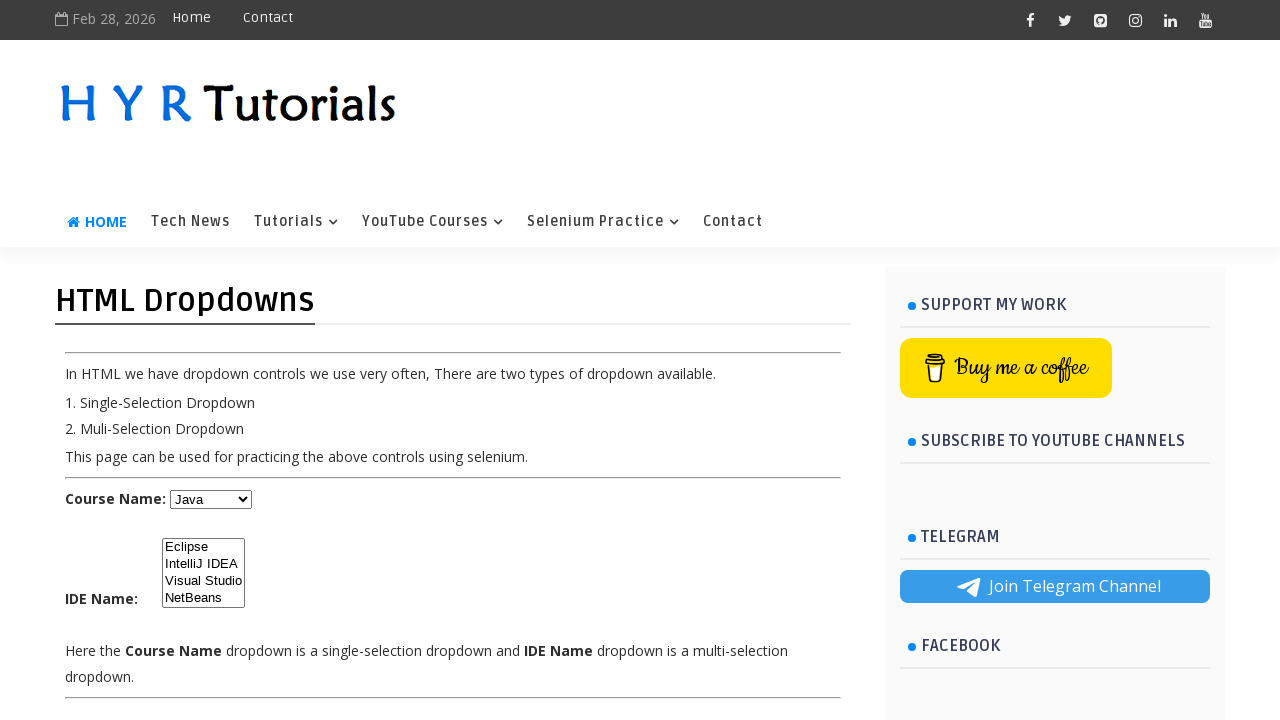

Selected dropdown option by value 'net' on select#course
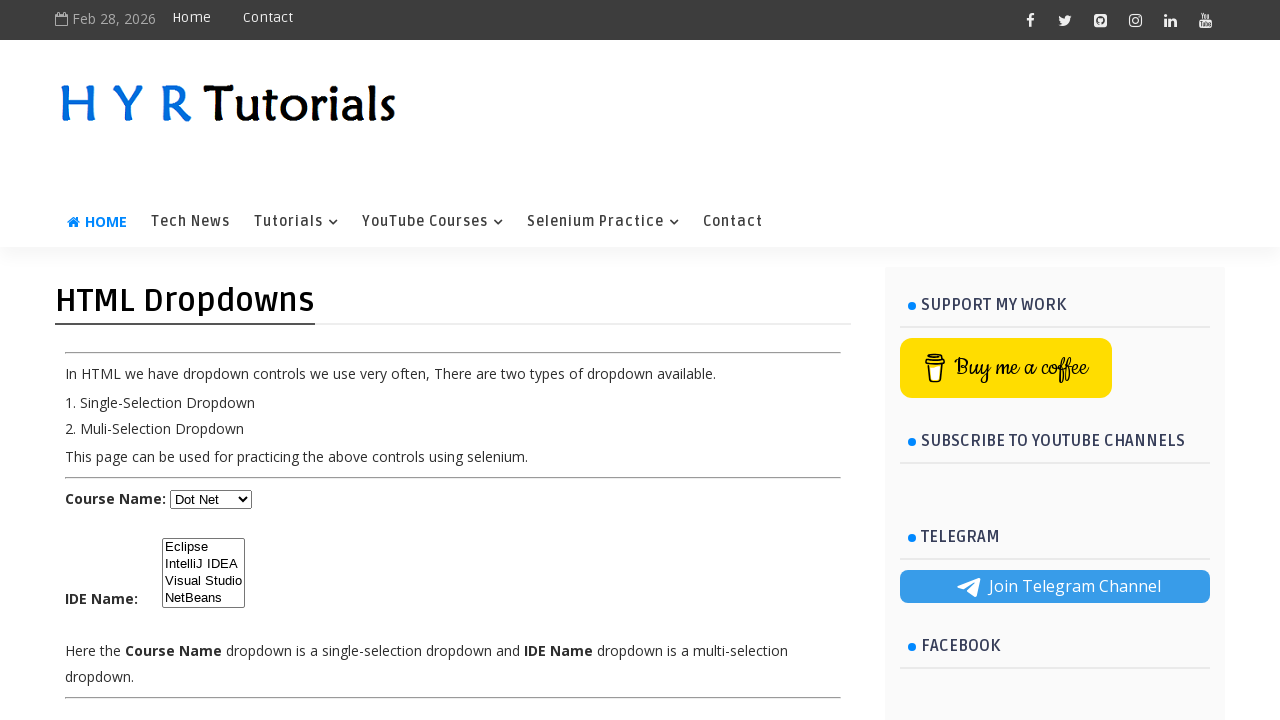

Selected dropdown option by visible text 'Python' on select#course
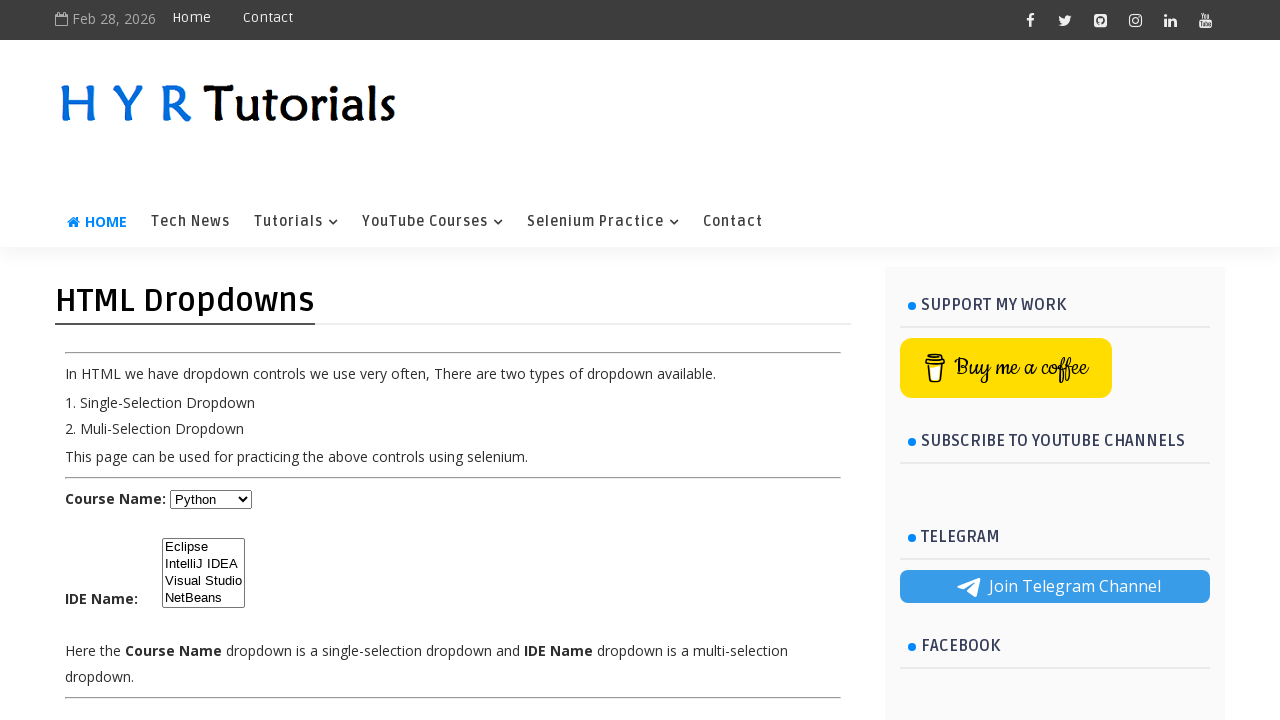

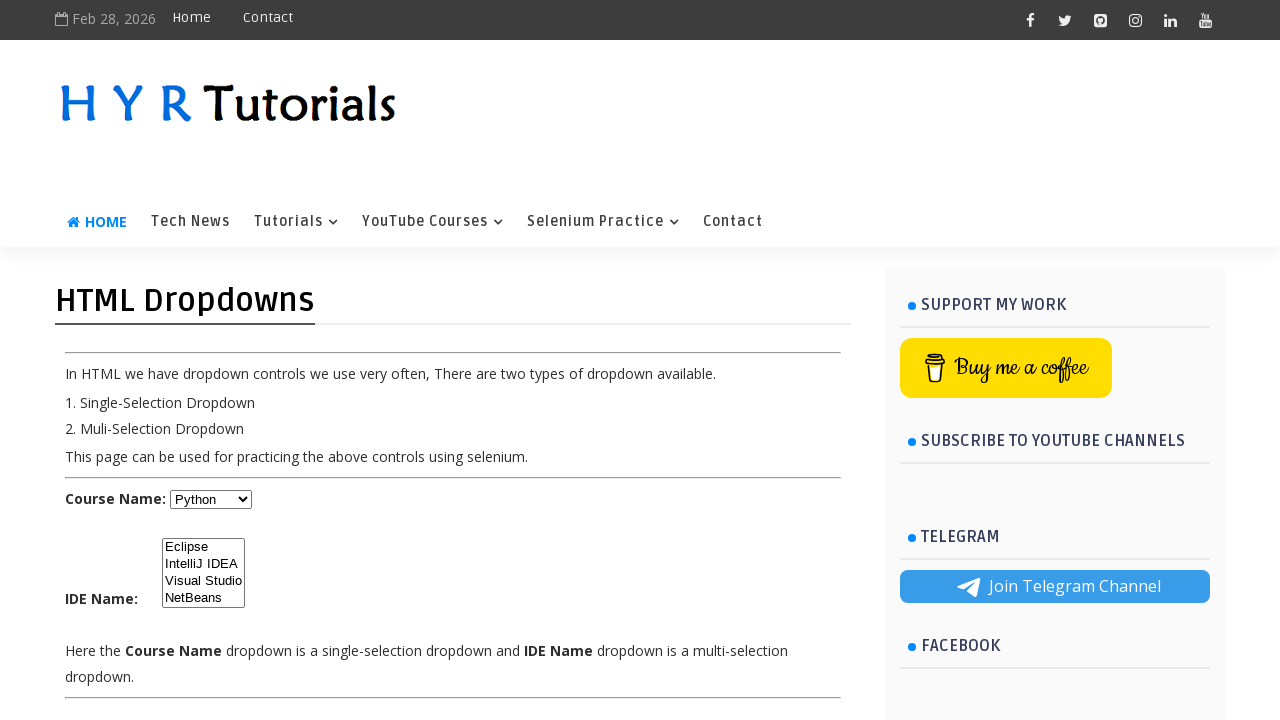